Navigates to a Russian court case page and clicks on a tab (tab4) to view case details, then waits for the content container to load.

Starting URL: https://asbestovsky--svd.sudrf.ru/modules.php?name=sud_delo&srv_num=1&name_op=case&case_id=390794311&case_uid=a4534ef3-49d4-46c0-a04b-fc9e2ab5a9b4&delo_id=1540005

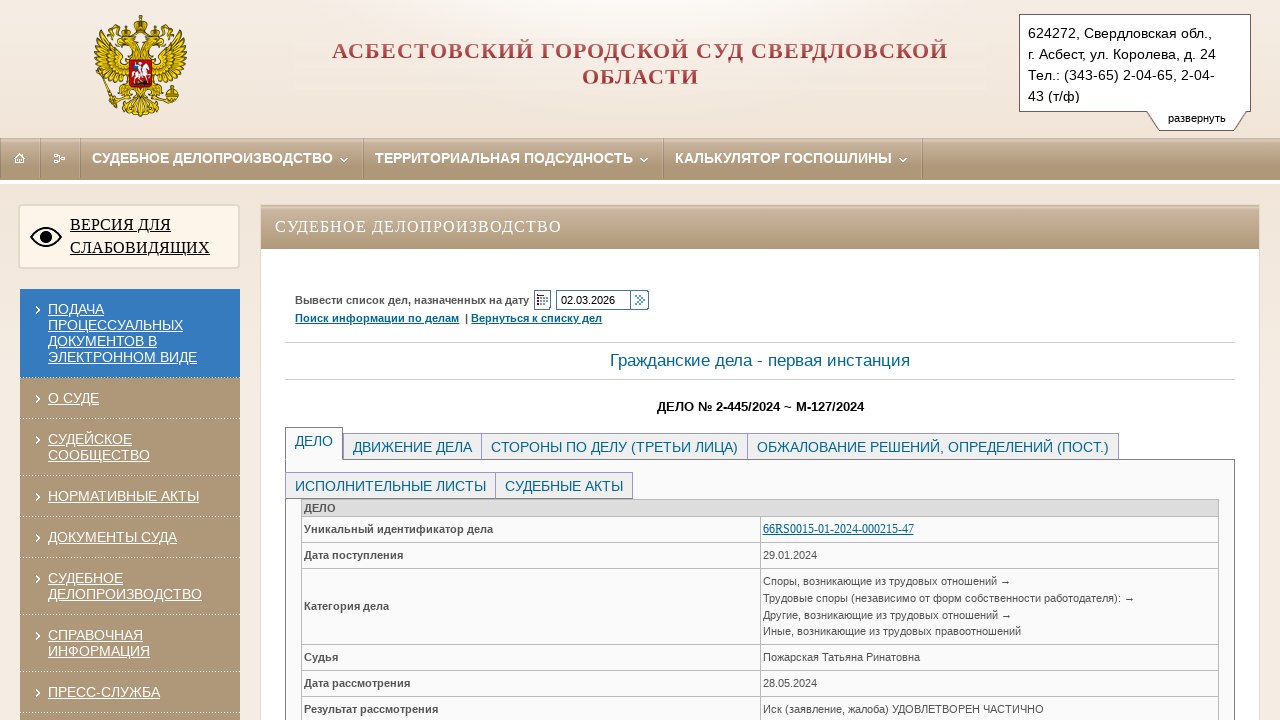

Clicked on tab4 to reveal case details at (933, 446) on #tab4
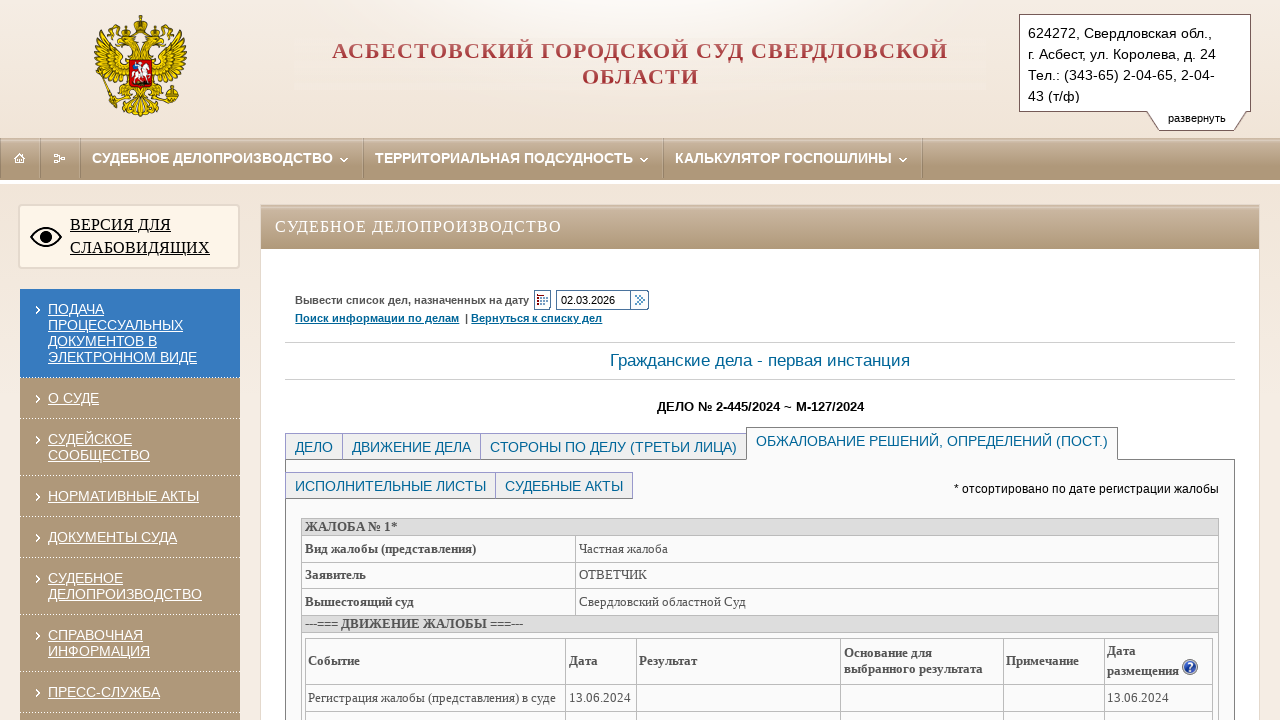

Content container #cont4 loaded successfully
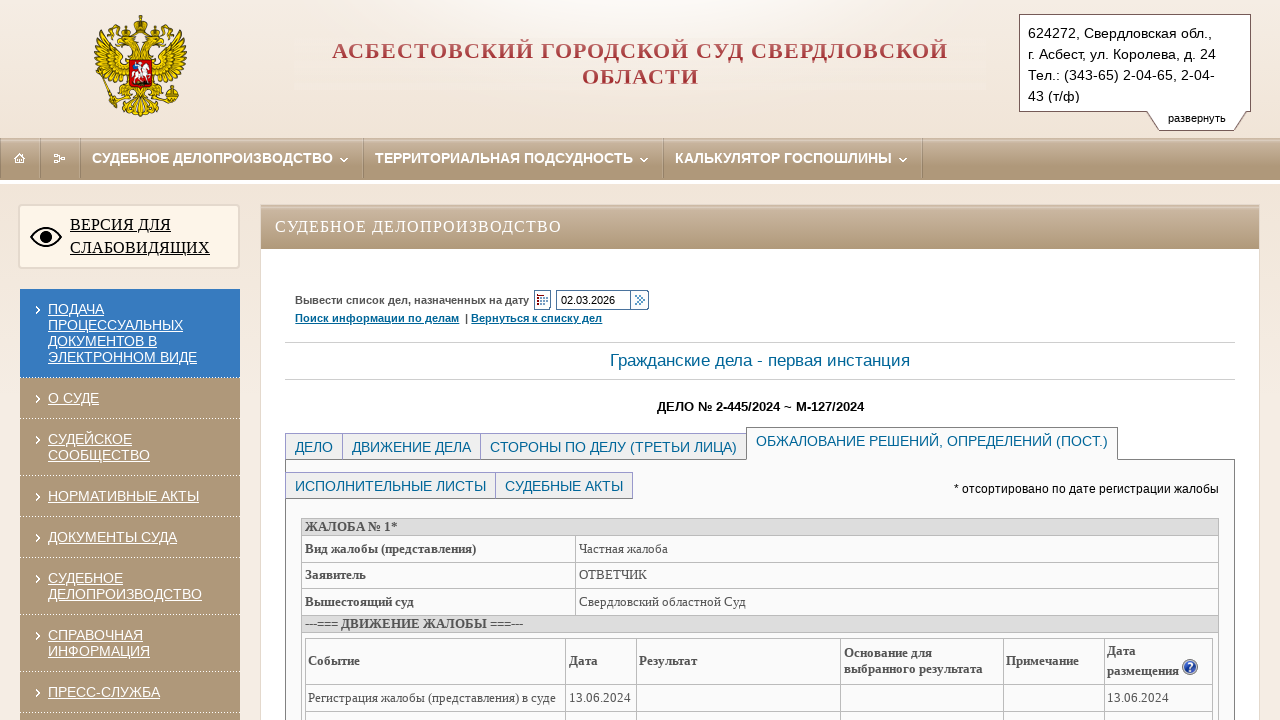

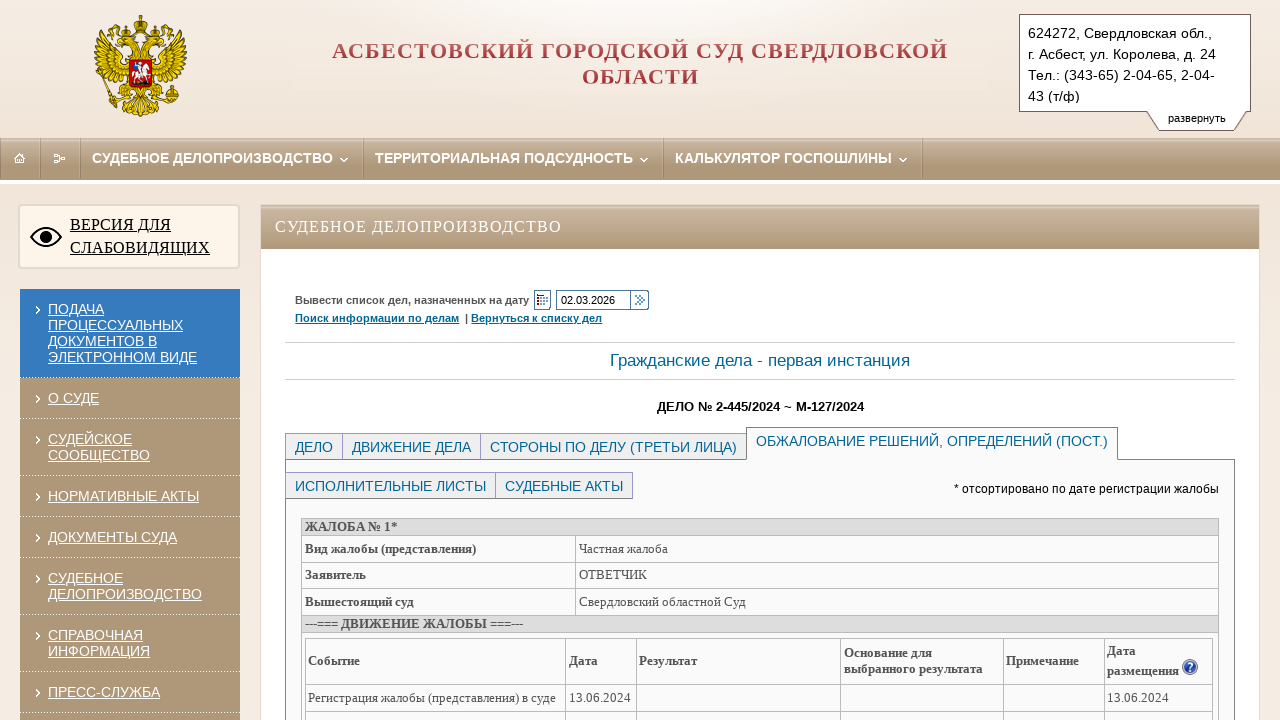